Navigates to Swarthmore College course catalog, clicks on the first department link, waits for course listings to load, and expands a course entry to view details.

Starting URL: https://catalog.swarthmore.edu/content.php?catoid=7&navoid=194

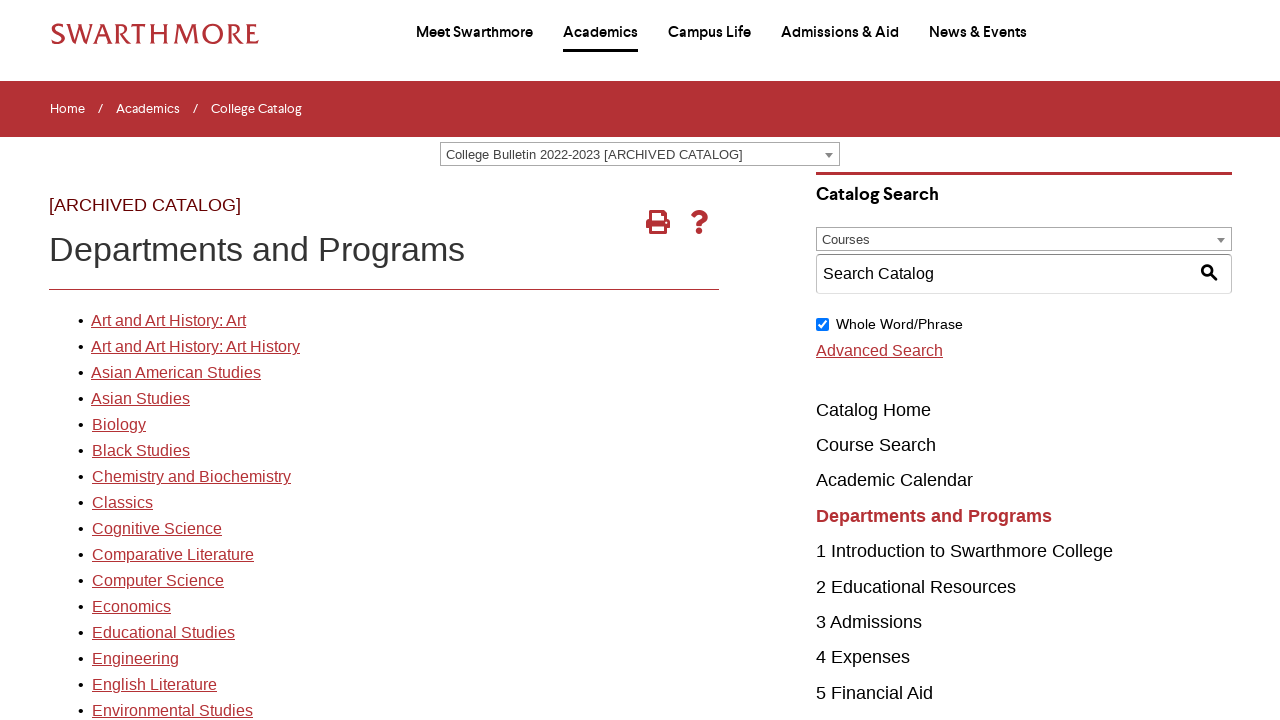

Clicked on the first department link in the catalog at (168, 321) on xpath=//*[@id="gateway-page"]/body/table/tbody/tr[3]/td[1]/table/tbody/tr[2]/td[
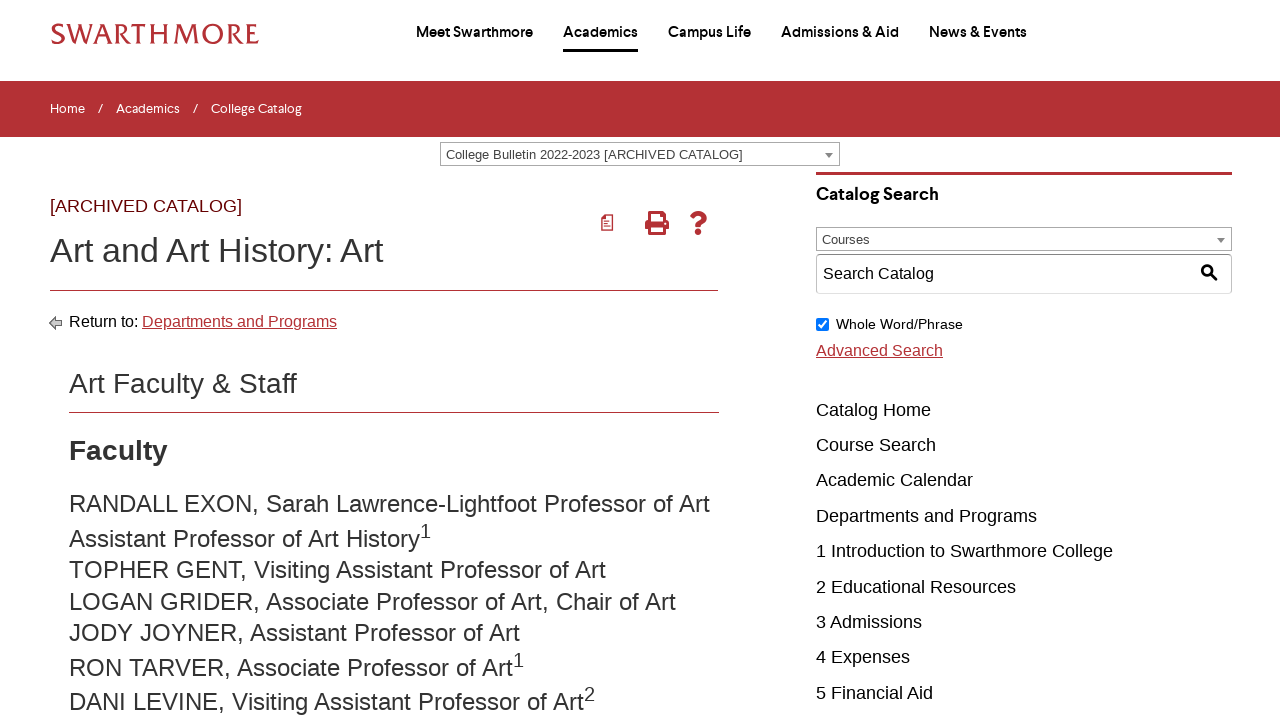

Course listings loaded successfully
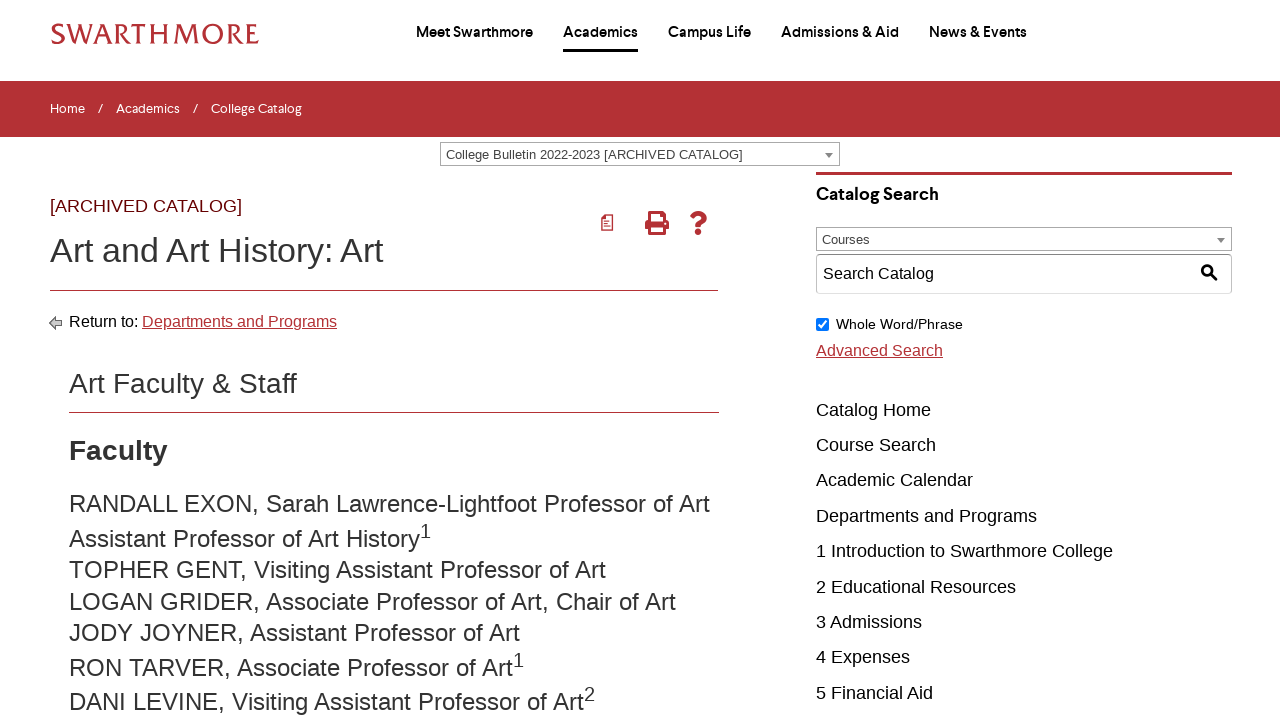

Clicked on the third course to expand its details at (409, 360) on .acalog-course >> nth=2
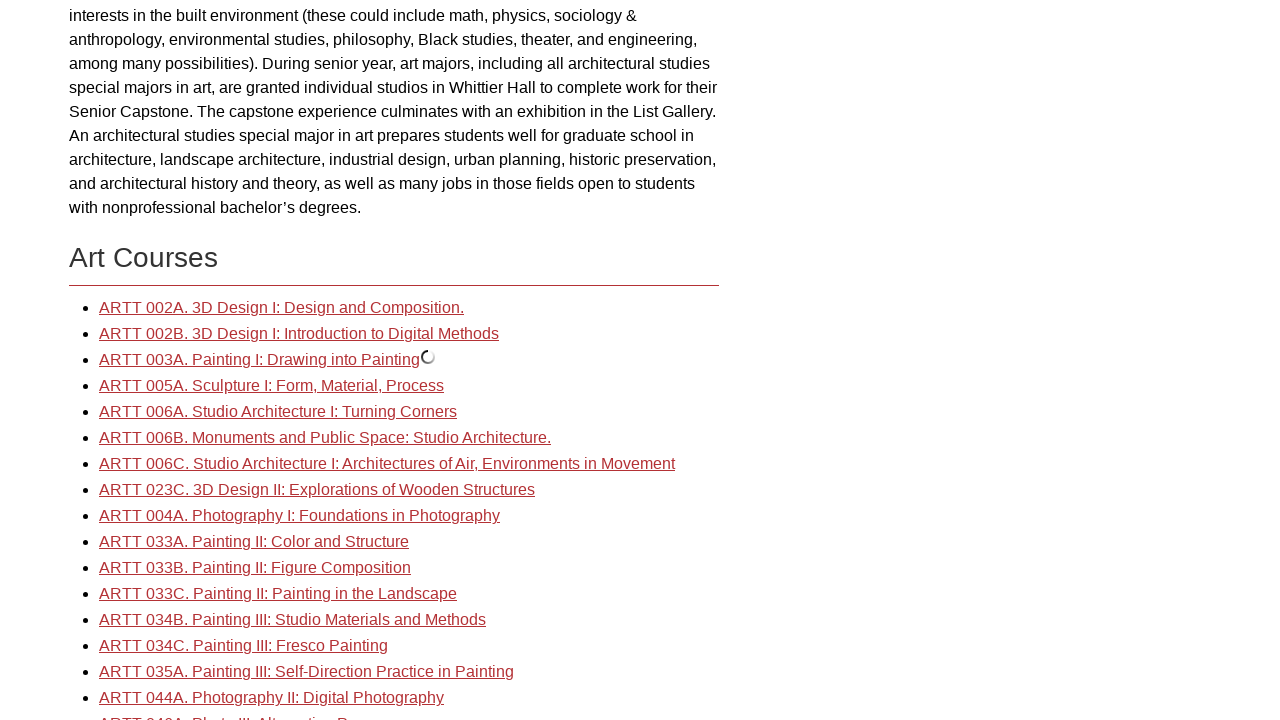

Waited for expanded course content to appear
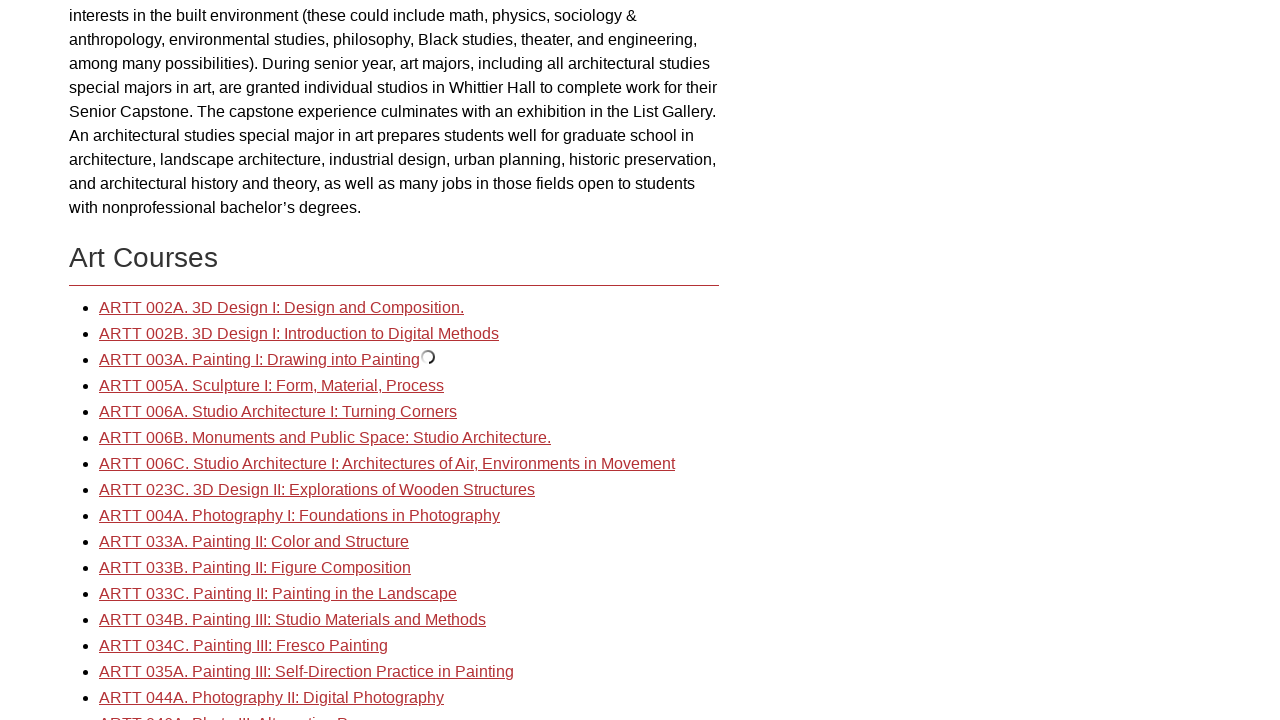

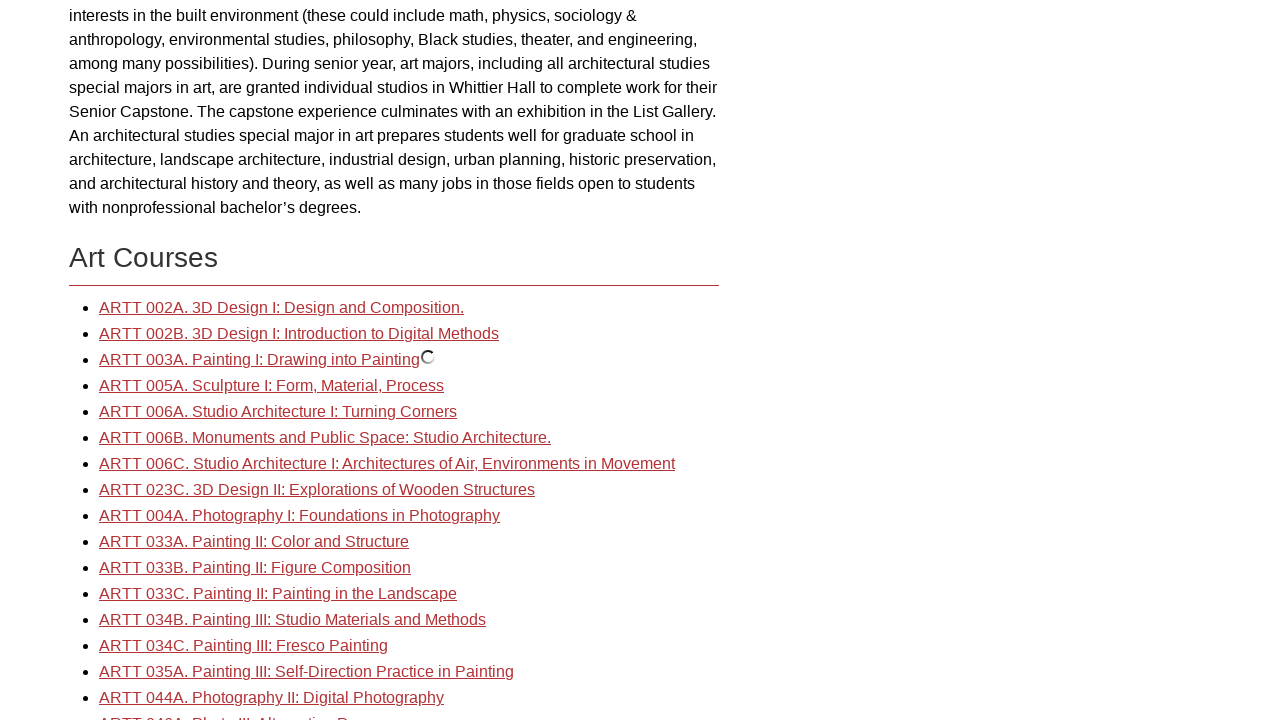